Navigates to the Form Authentication page and verifies the page title is correct

Starting URL: https://the-internet.herokuapp.com/

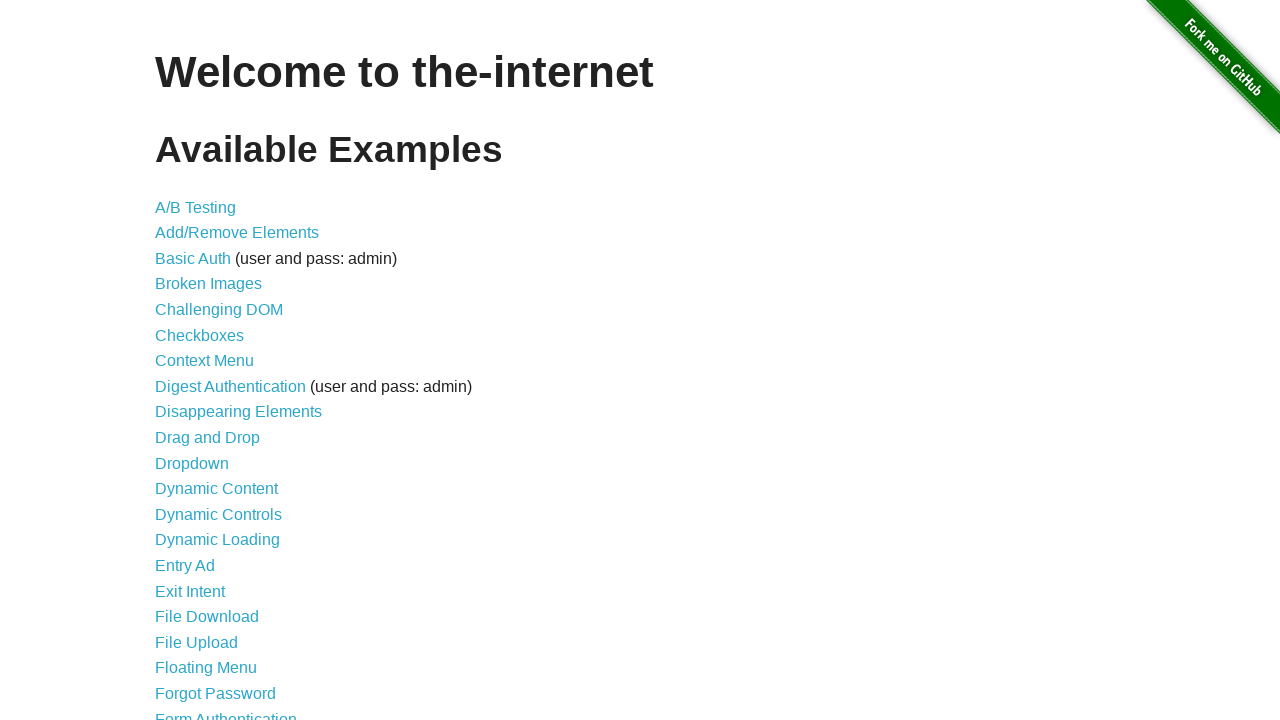

Clicked on Form Authentication link (21st item in the list) at (226, 712) on xpath=//*[@id="content"]/ul/li[21]/a
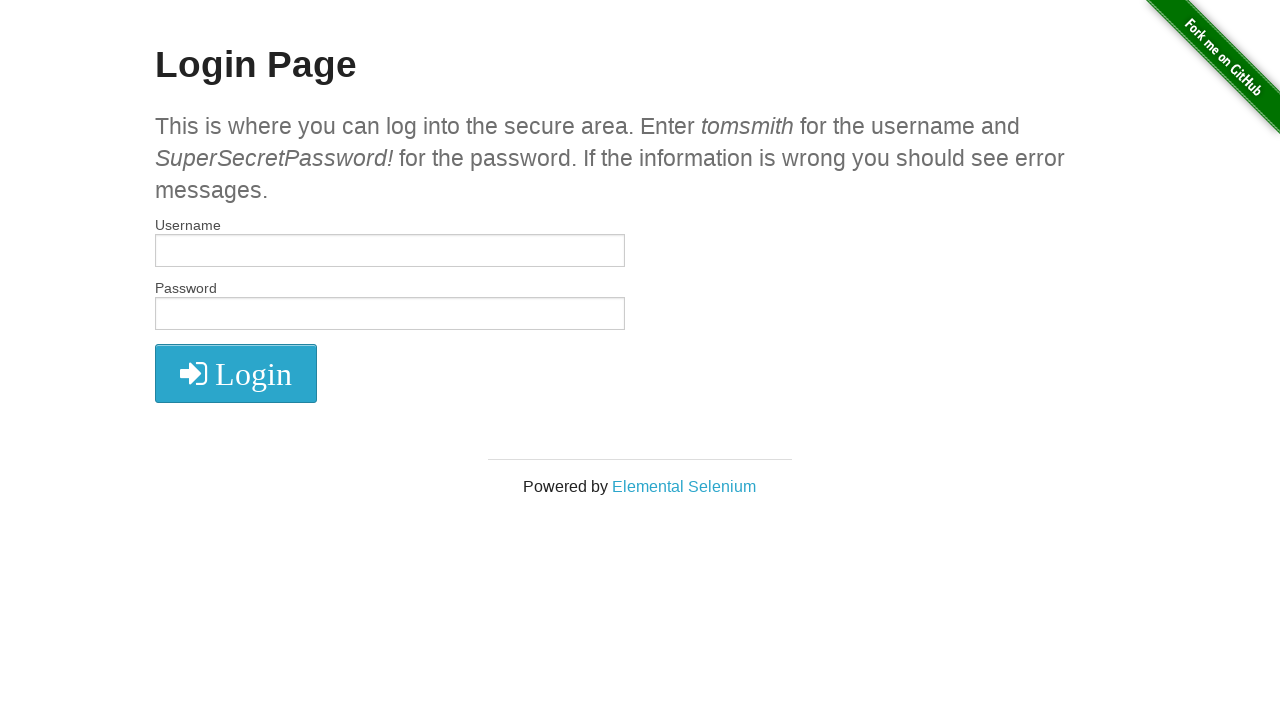

Waited for page to load (domcontentloaded state)
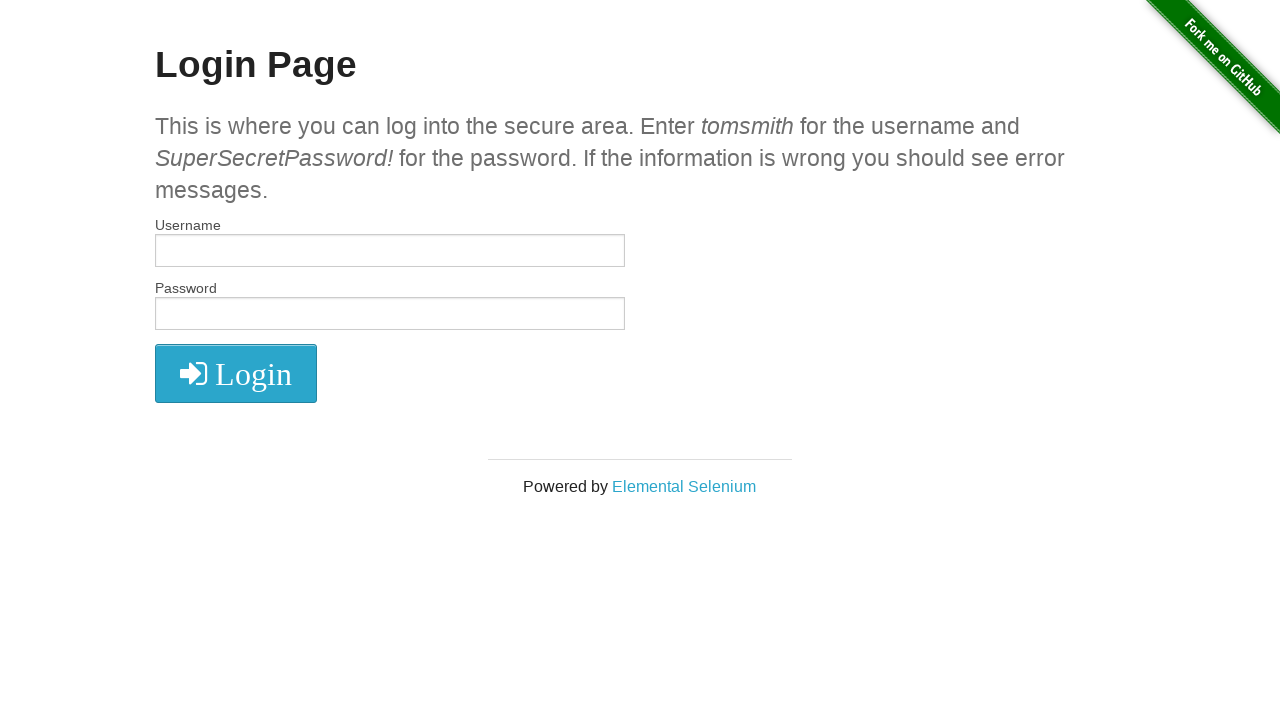

Verified page title is 'The Internet'
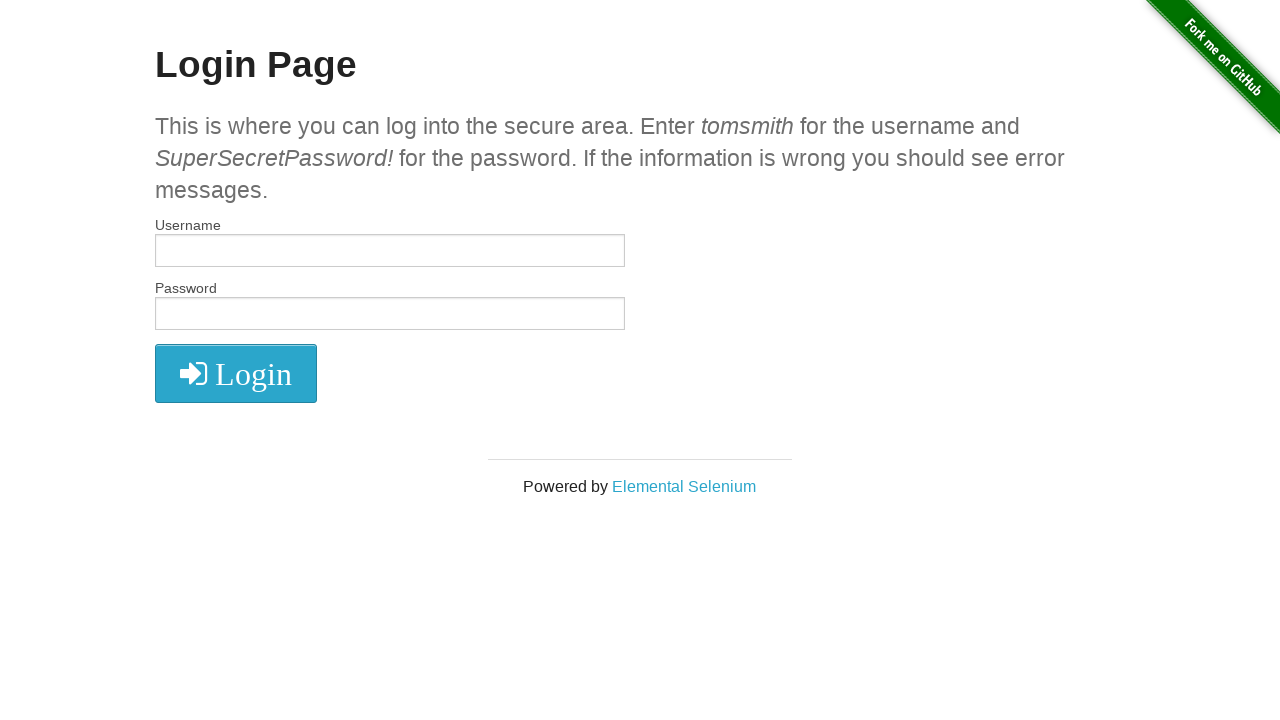

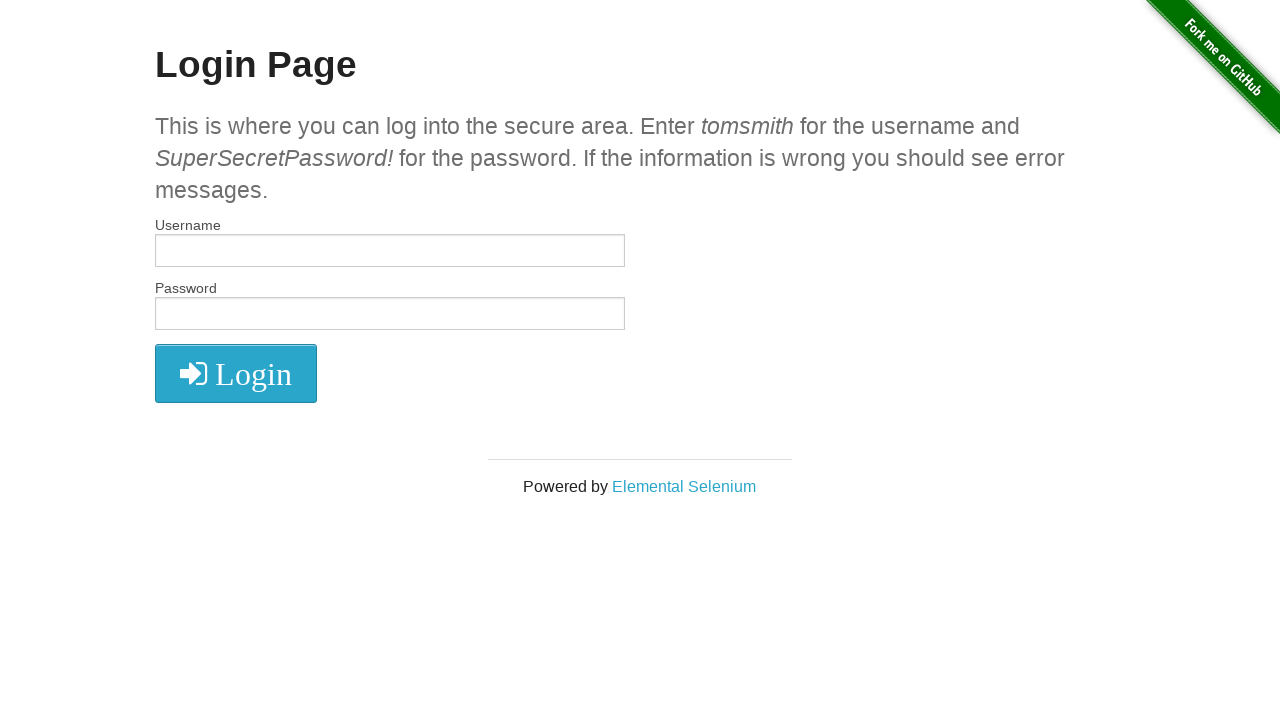